Tests multi-selection using Ctrl+click to select specific non-consecutive items from a list

Starting URL: https://automationfc.github.io/jquery-selectable/

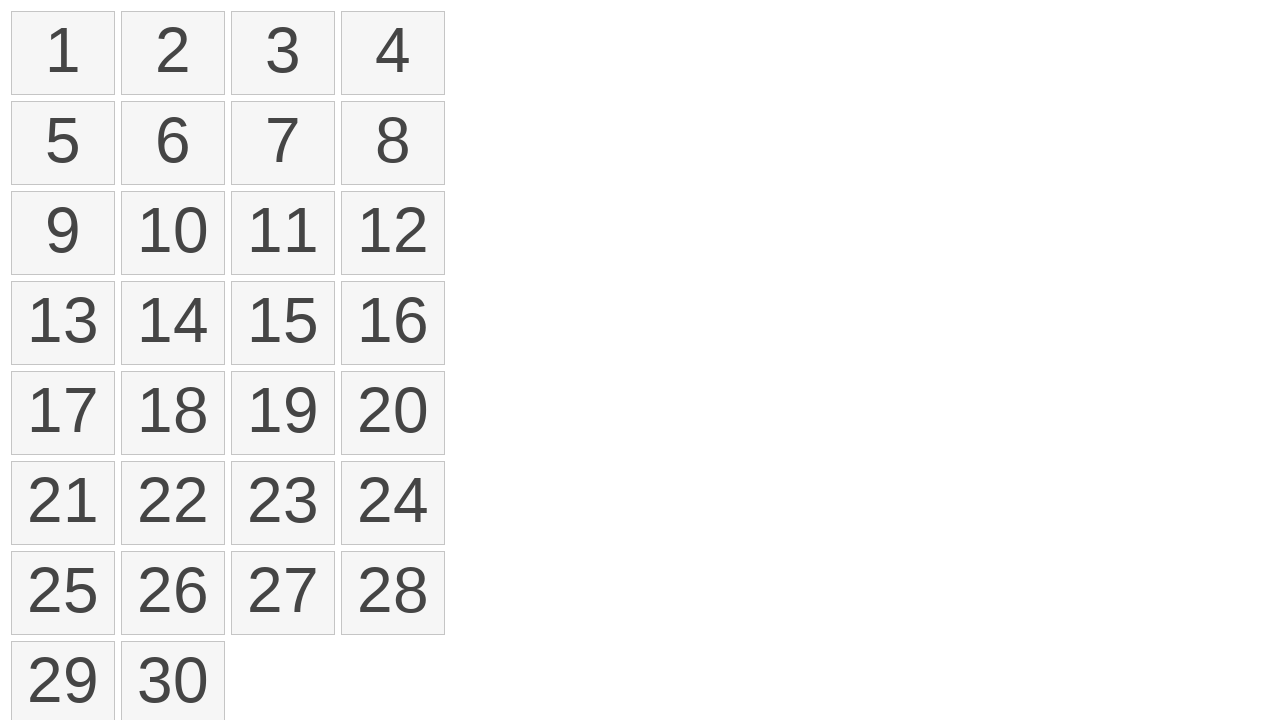

Located all list items in selectable list
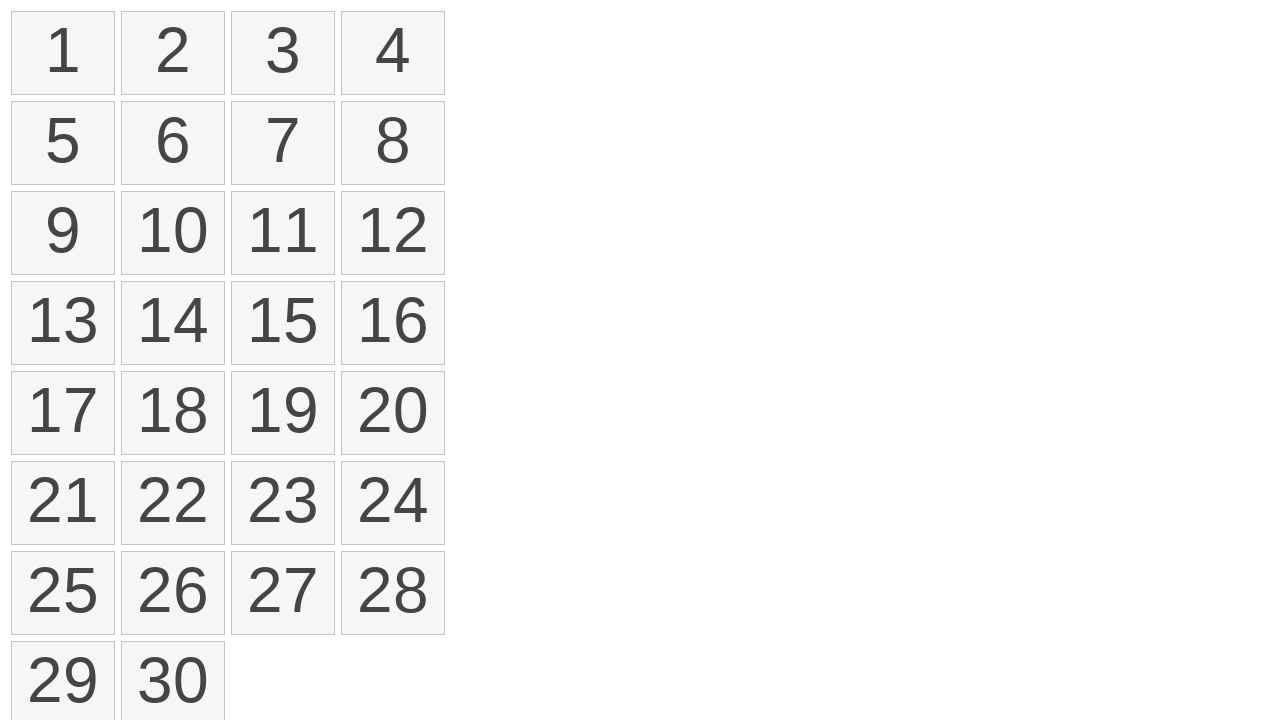

Pressed Control key to enable multi-selection mode
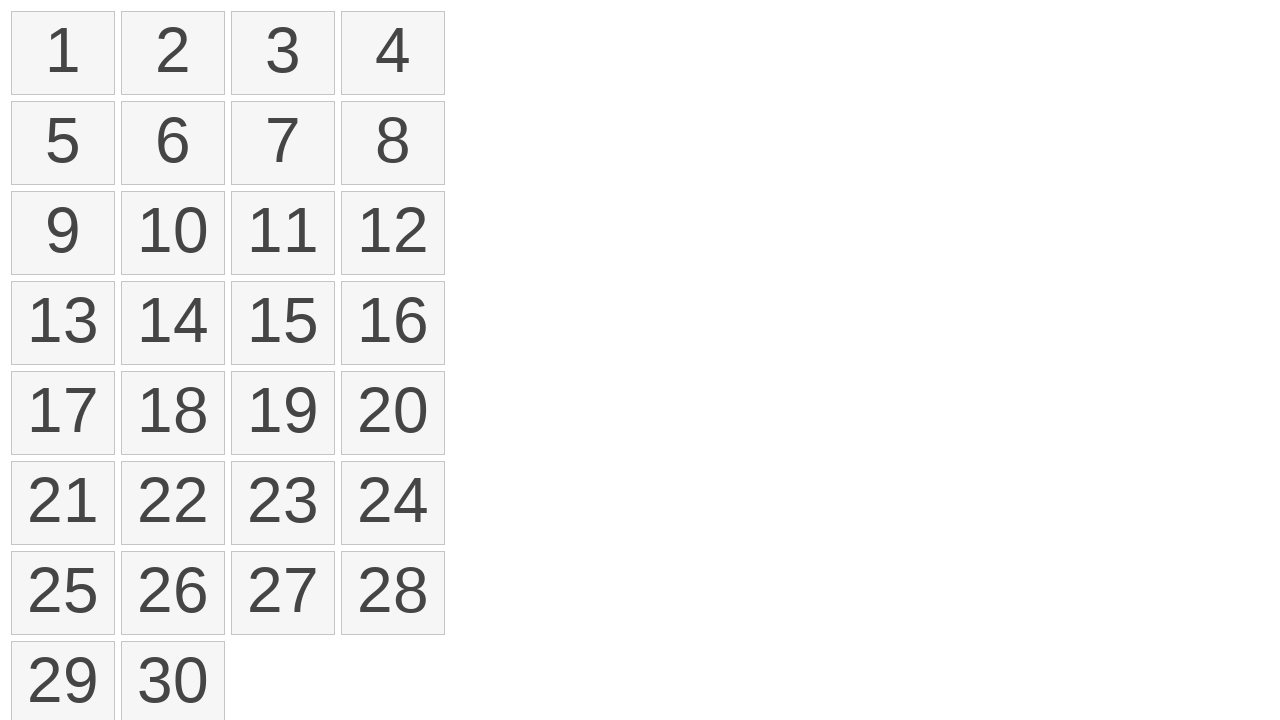

Ctrl+clicked item 1 to select it at (63, 53) on ol#selectable>li >> nth=0
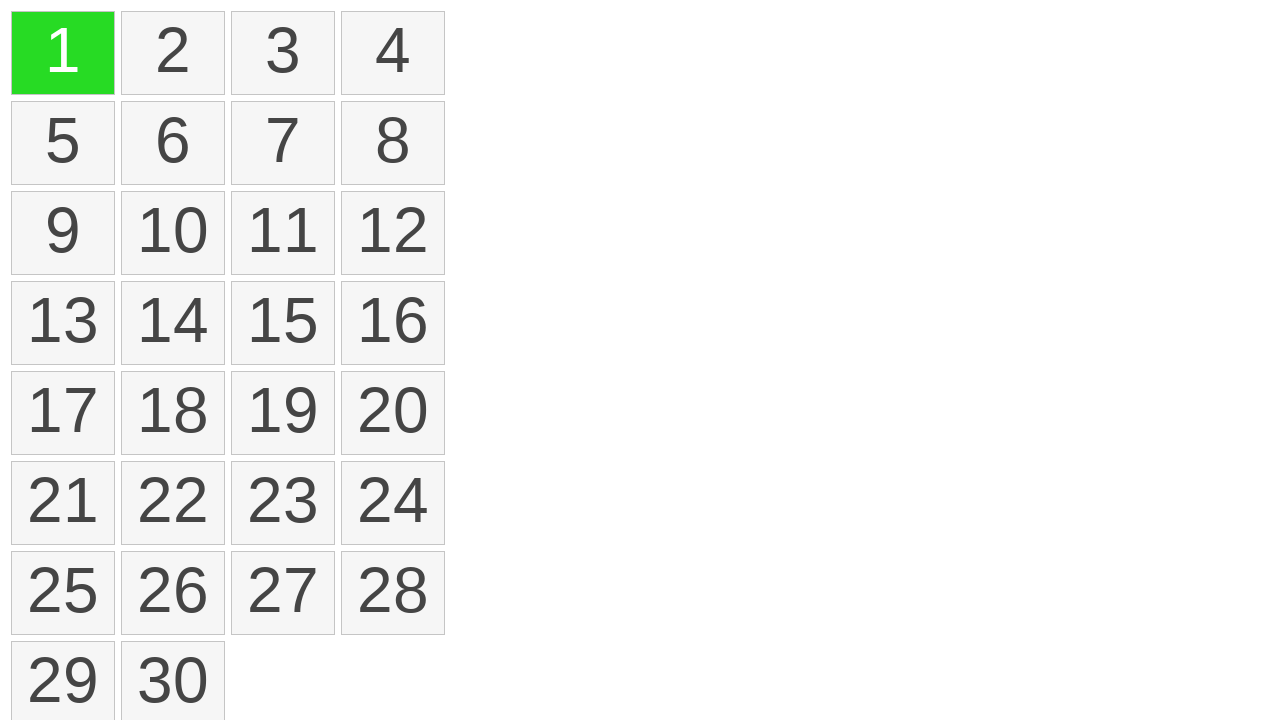

Ctrl+clicked item 3 to select it at (283, 53) on ol#selectable>li >> nth=2
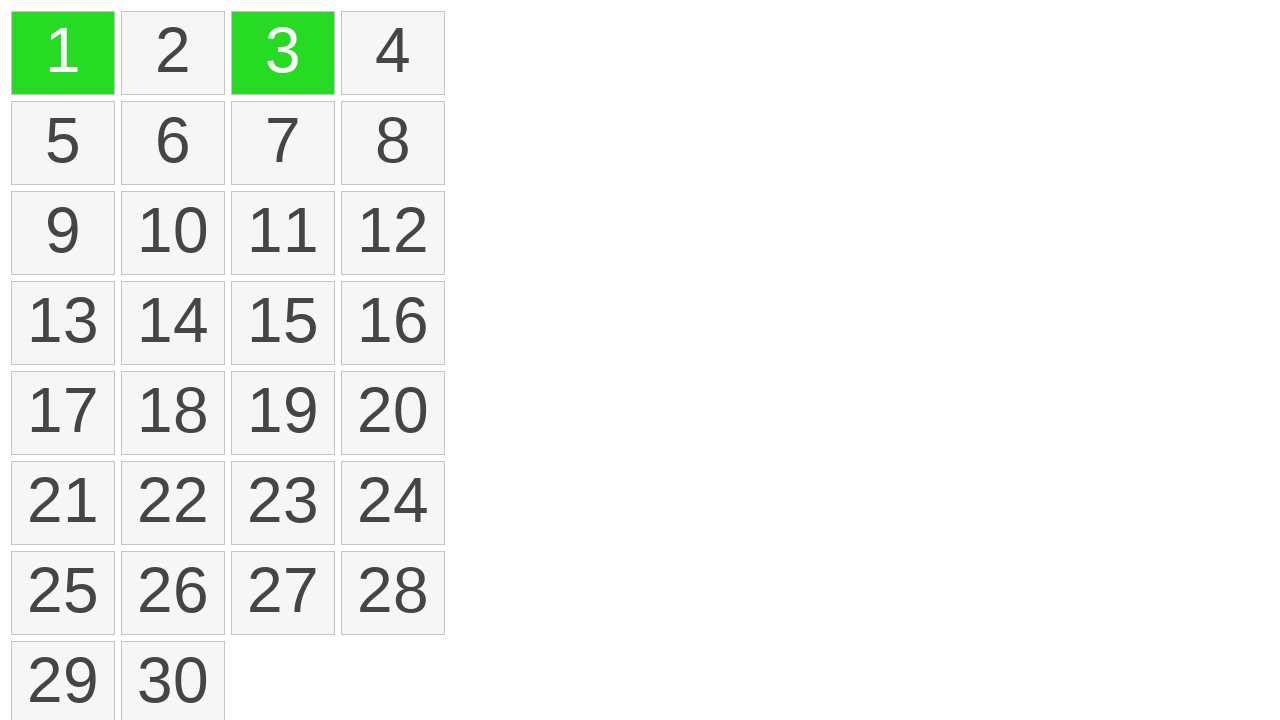

Ctrl+clicked item 6 to select it at (173, 143) on ol#selectable>li >> nth=5
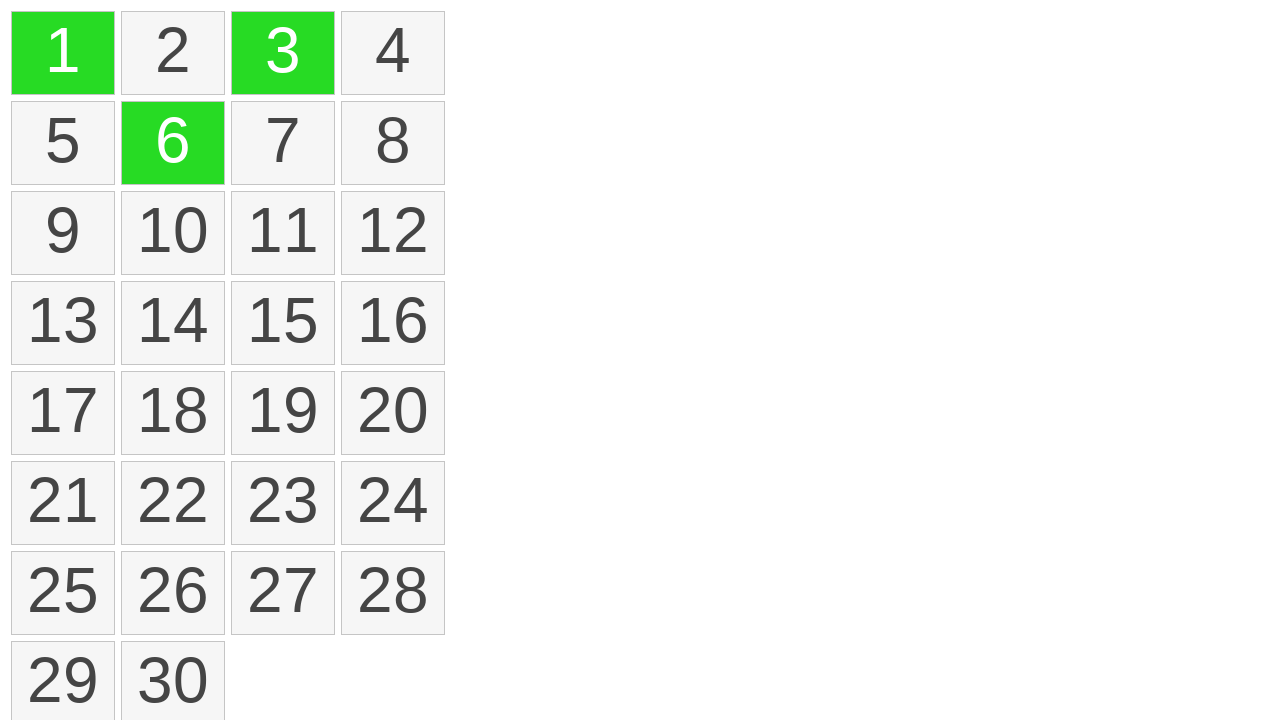

Ctrl+clicked item 11 to select it at (283, 233) on ol#selectable>li >> nth=10
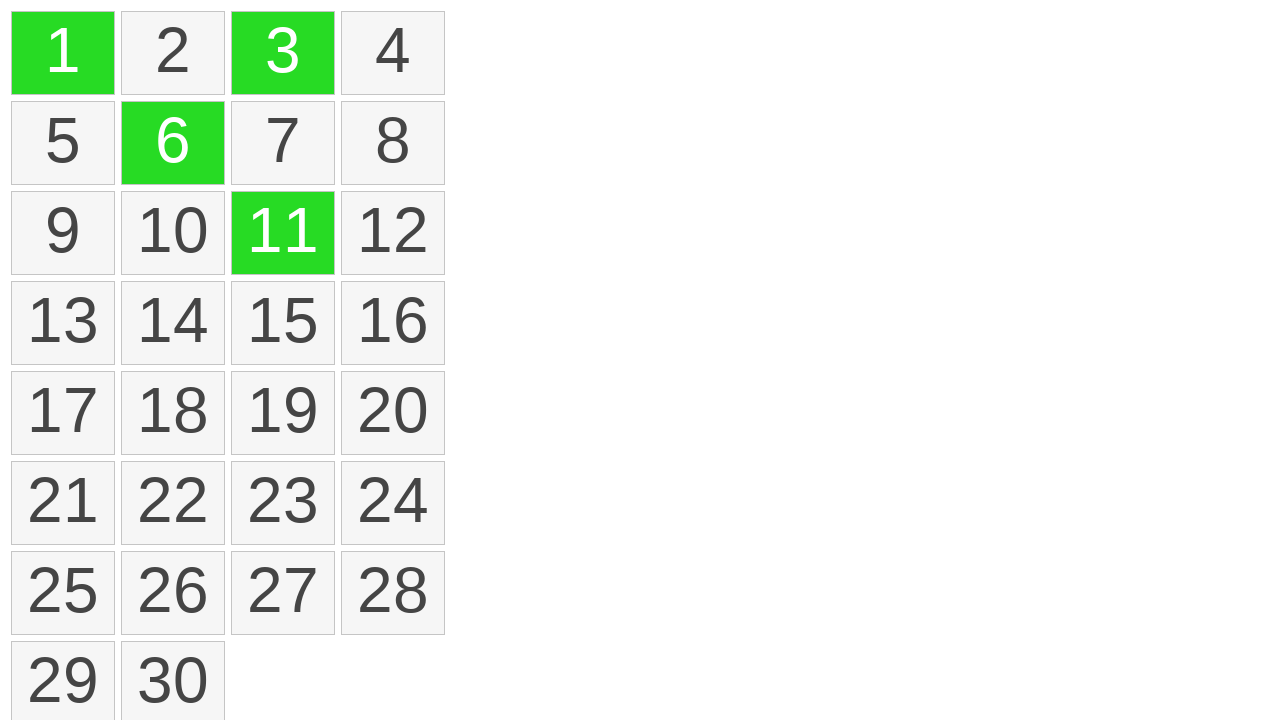

Released Control key to exit multi-selection mode
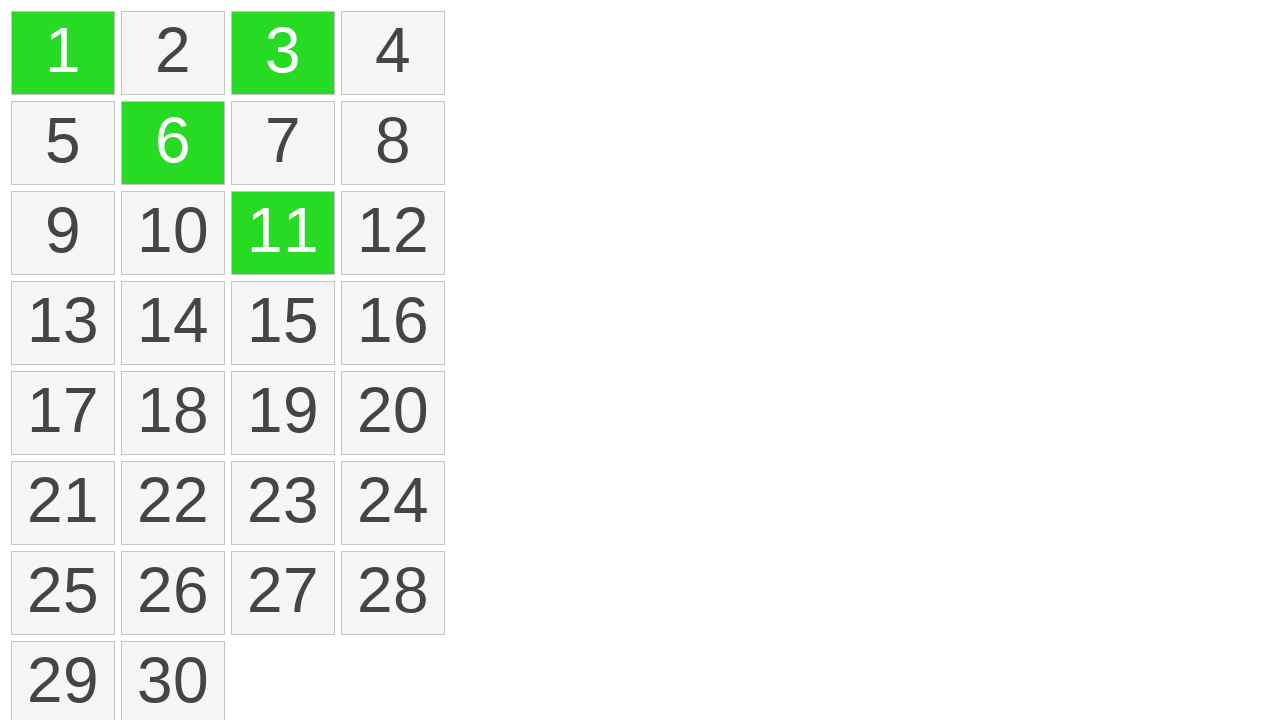

Located all selected items with ui-selected class
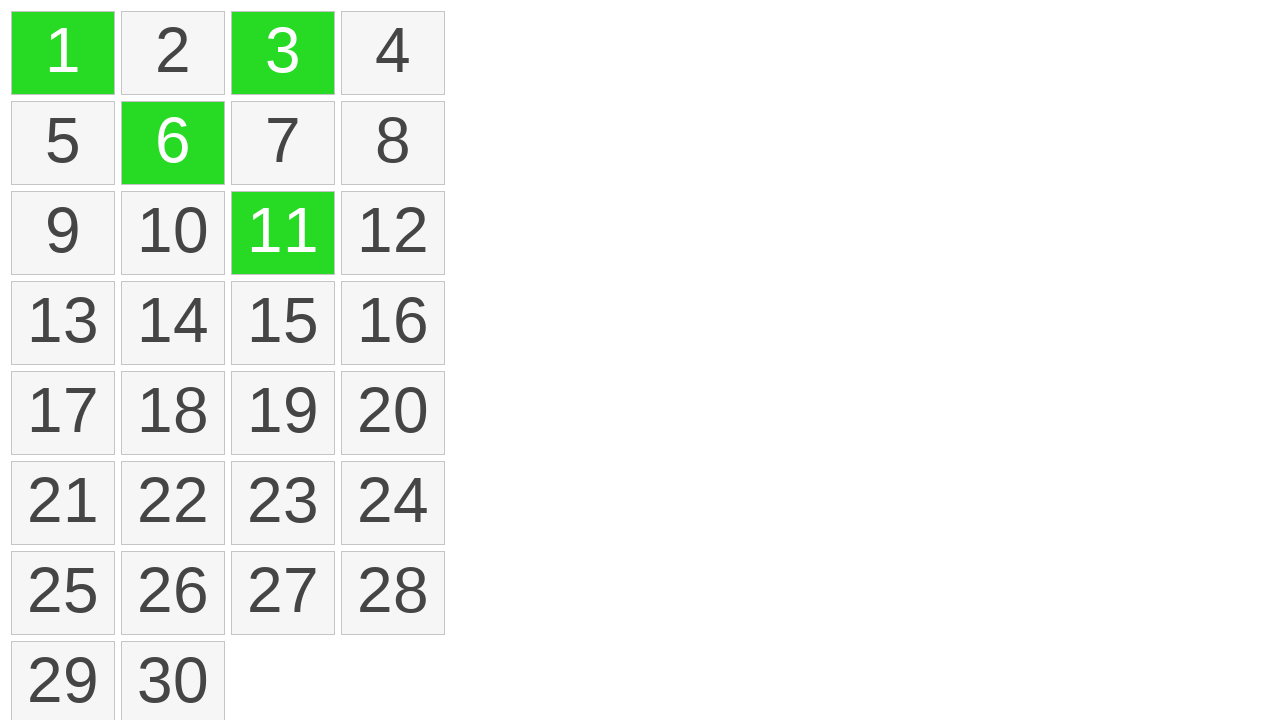

Verified that exactly 4 items are selected
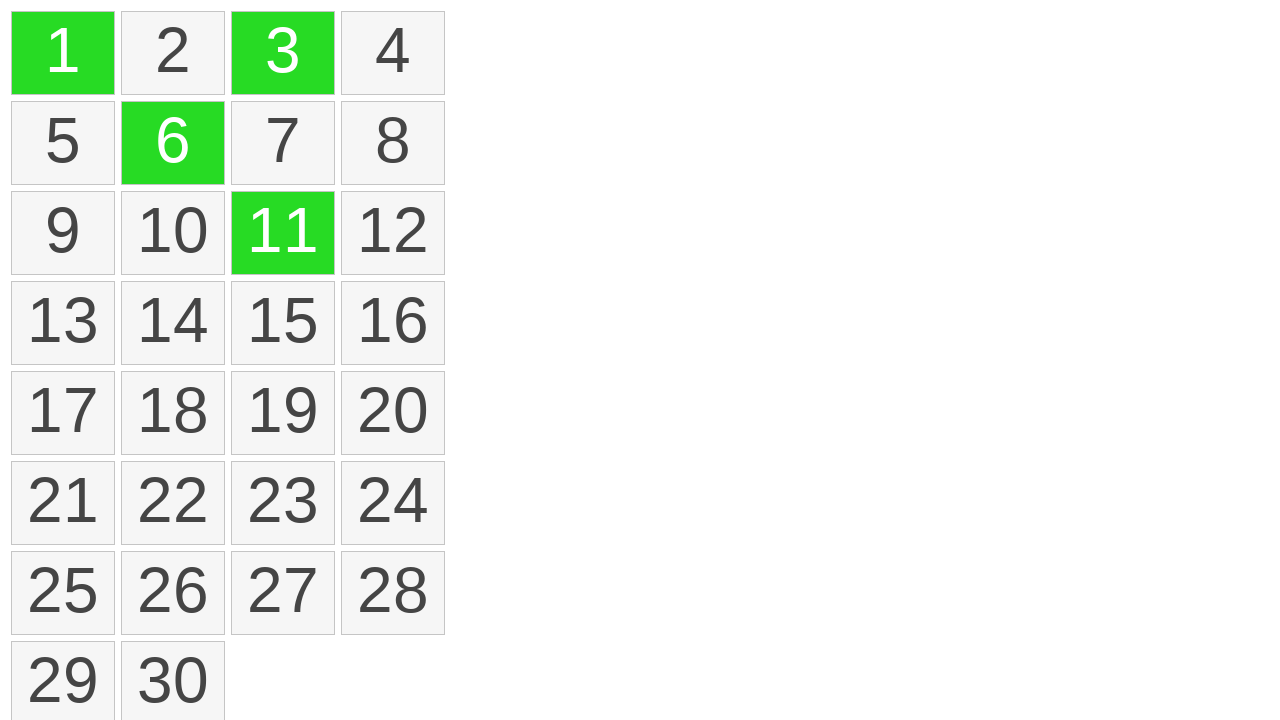

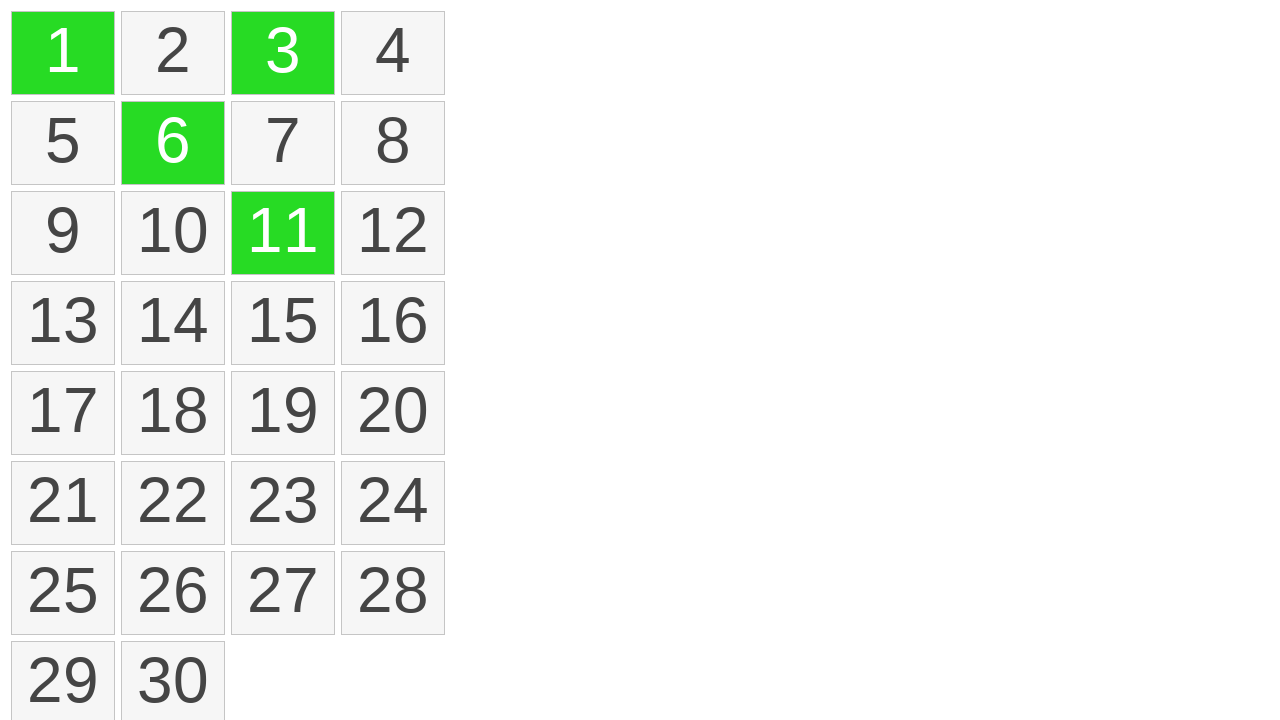